Tests keyboard actions by typing text, selecting all, copying, and pasting between two input fields

Starting URL: https://text-compare.com/

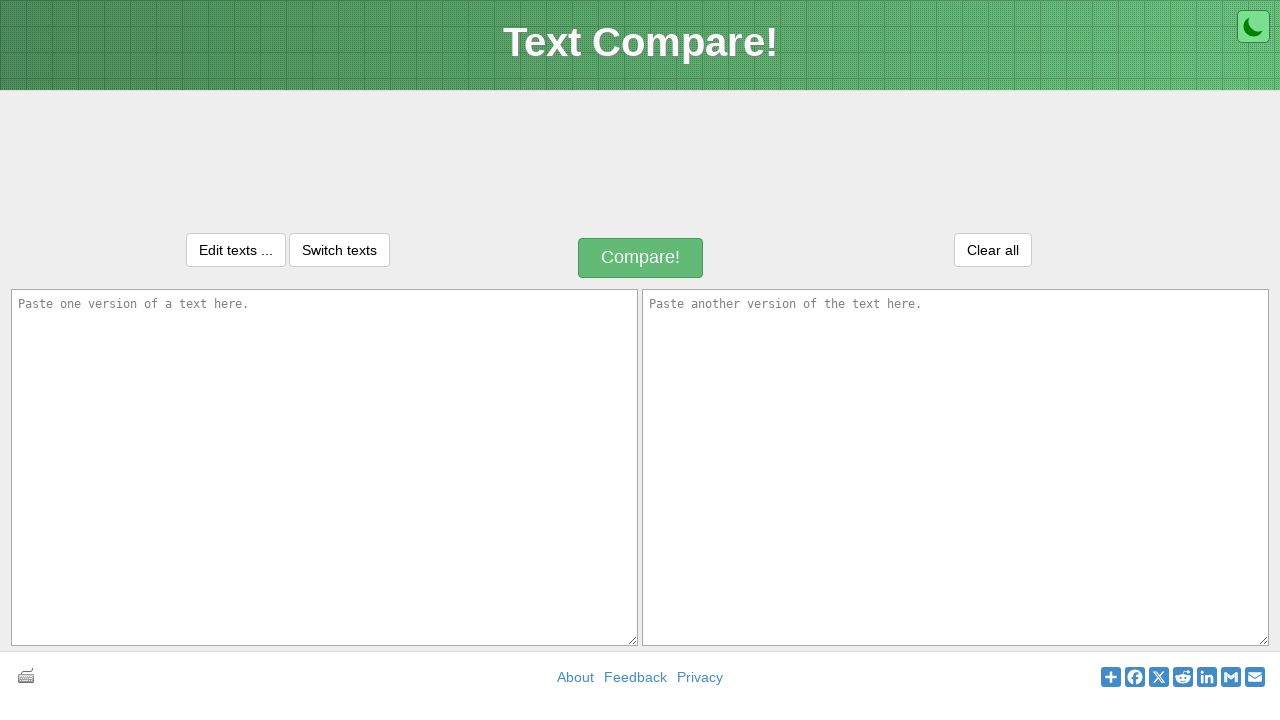

Typed 'Welcome' in first input field on #inputText1
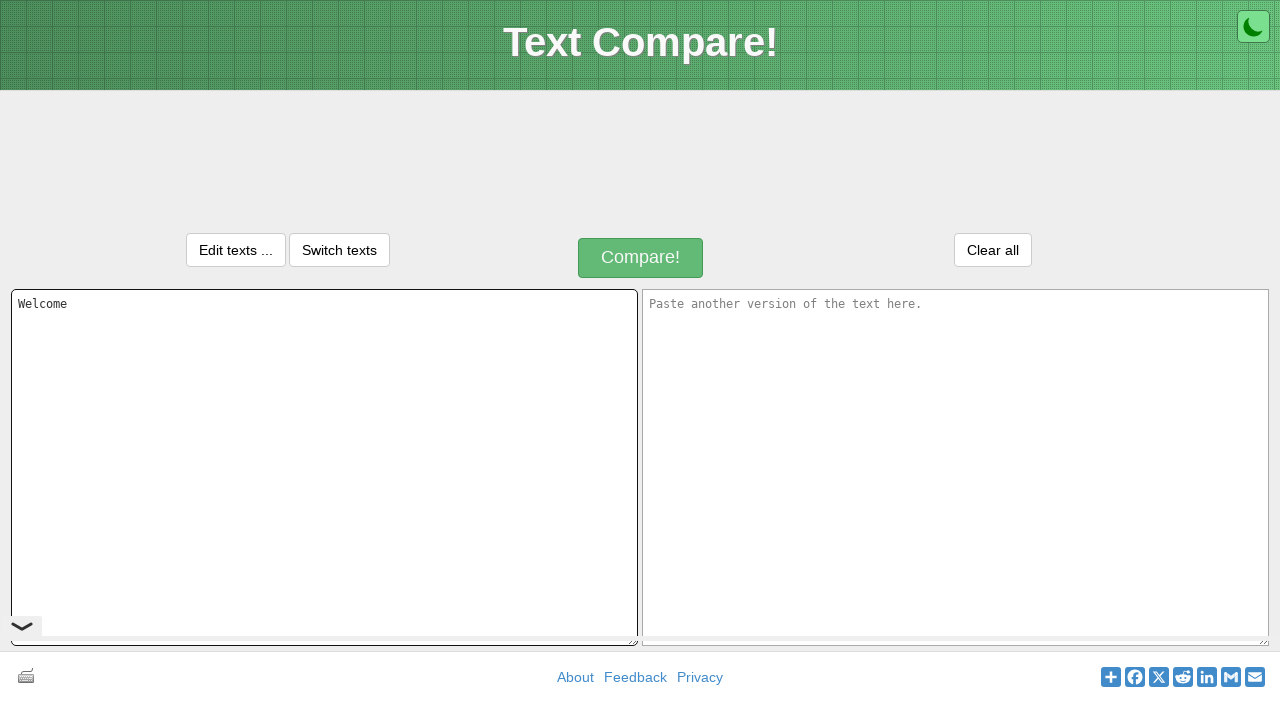

Selected all text in first input field using Ctrl+A
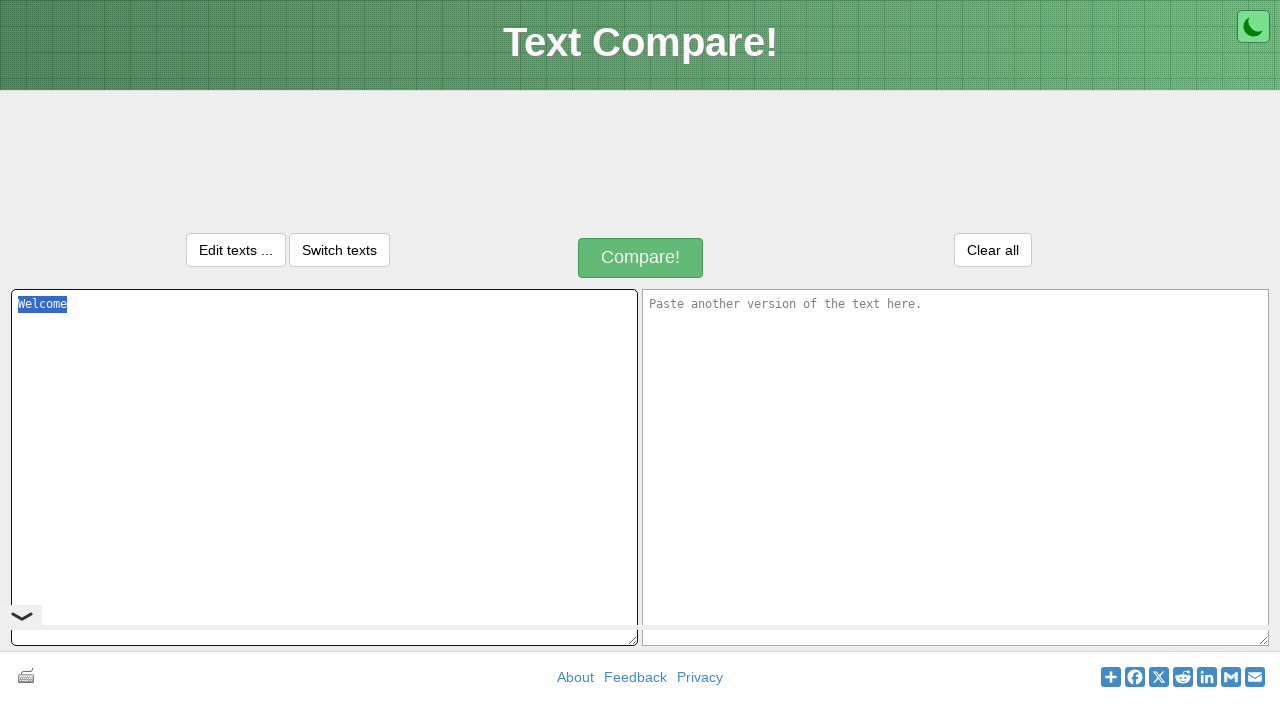

Copied selected text using Ctrl+C
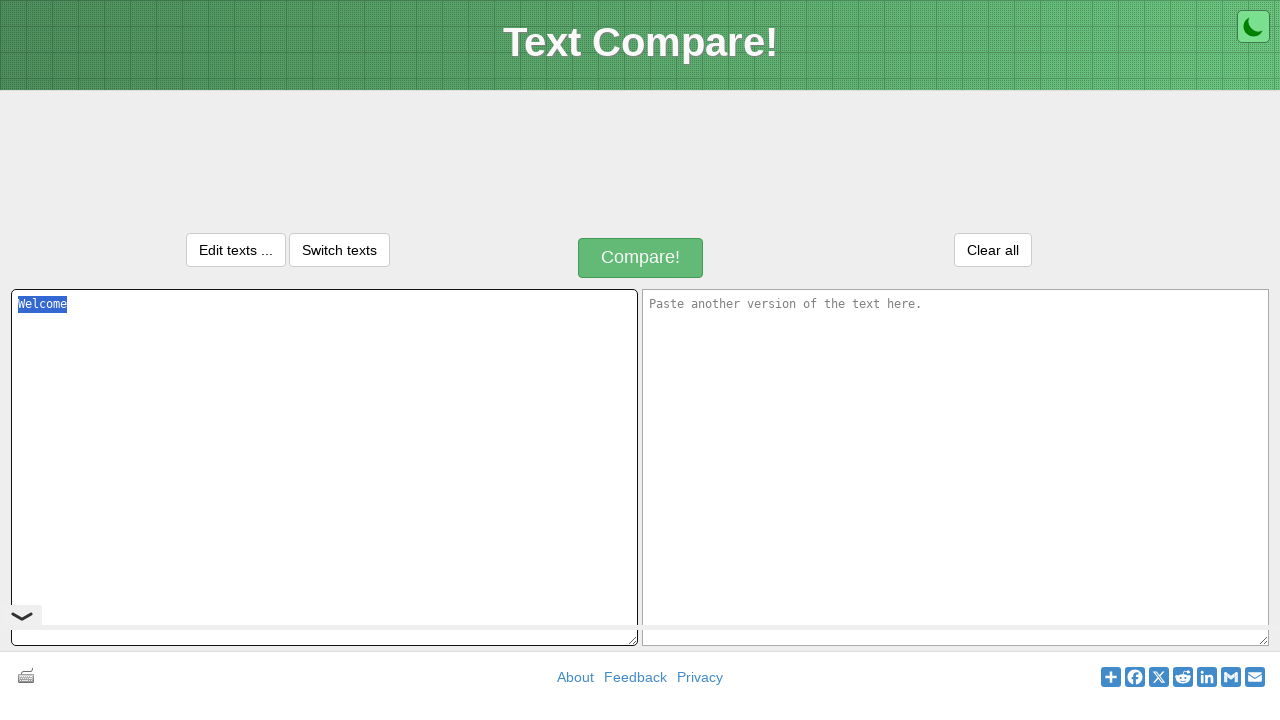

Moved to next input field using Tab key
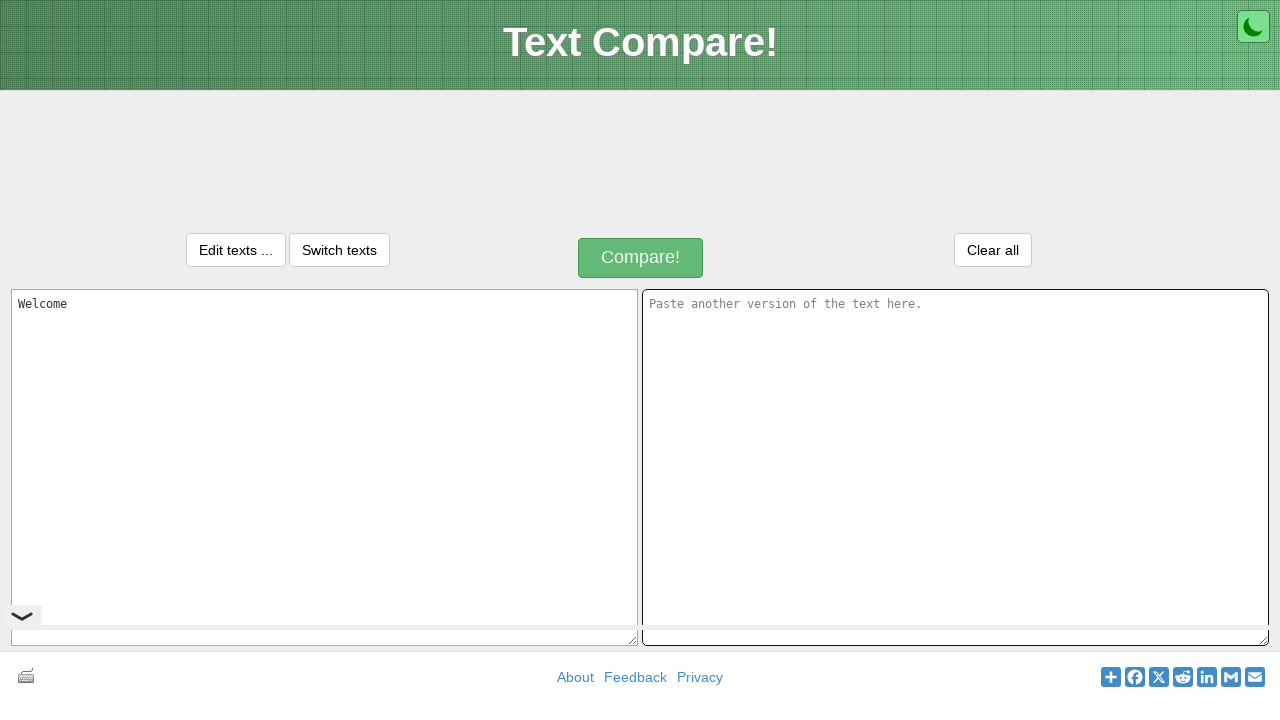

Pasted text into second input field using Ctrl+V
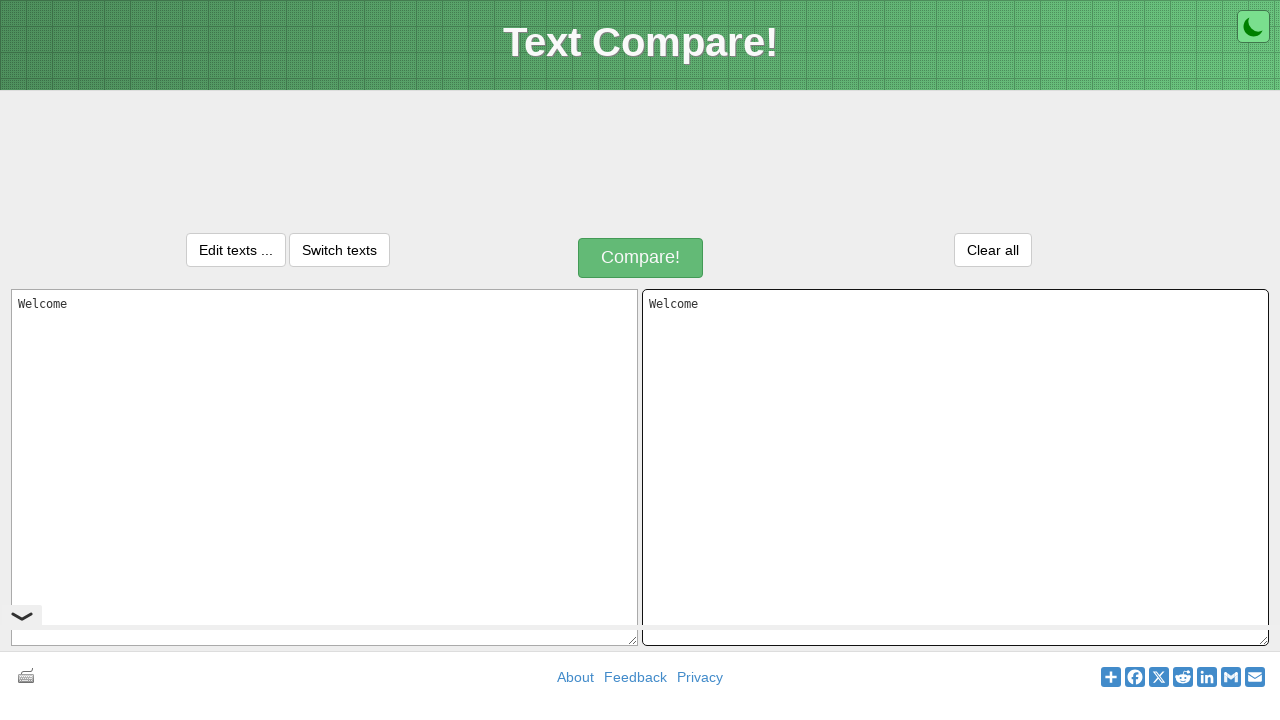

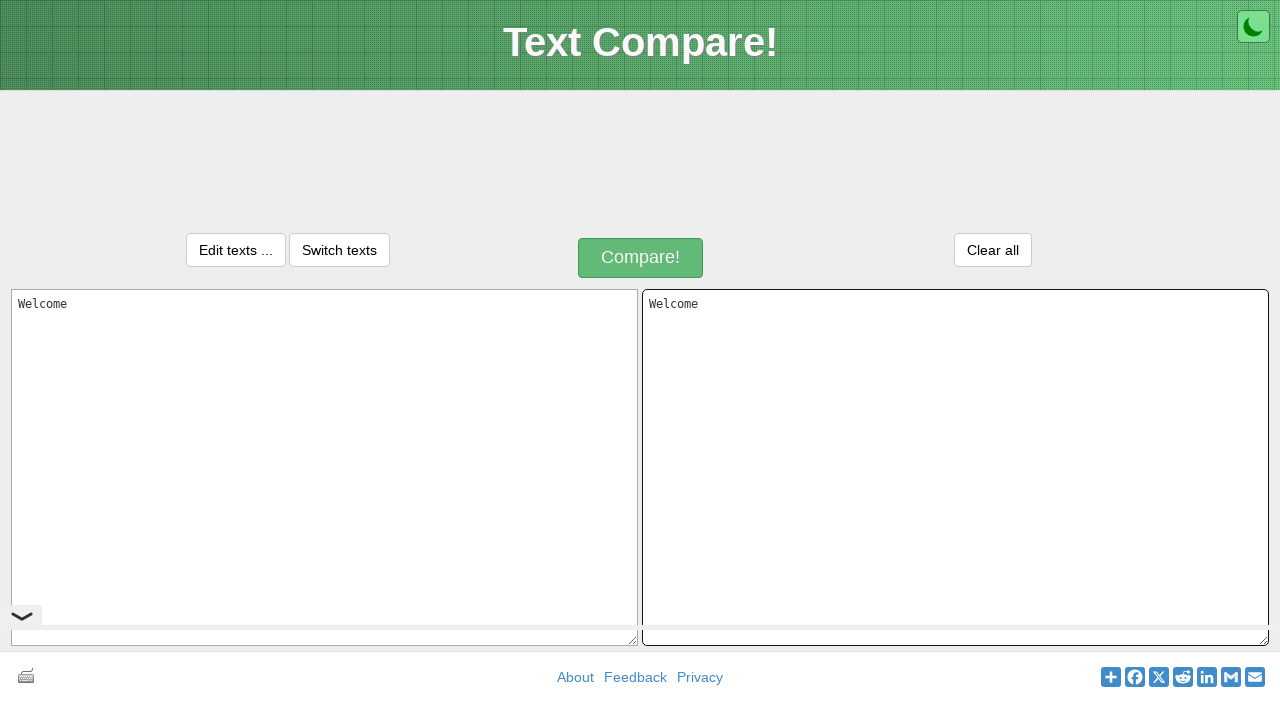